Tests navigation on Andre and Son website by hovering over 'Turf Products' menu, clicking 'Turf King Fertilizer', and then clicking on 'Equipment' in the header to verify navigation works correctly.

Starting URL: https://www.andreandson.com

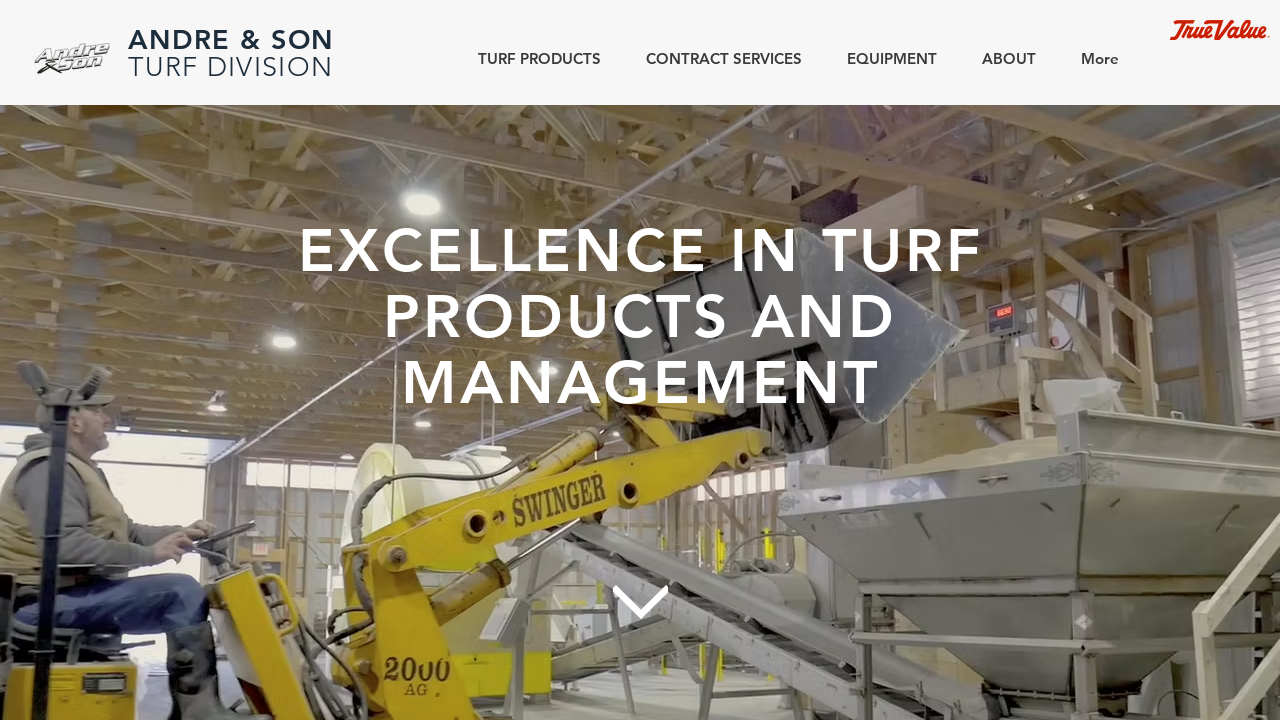

Hovered over 'TURF PRODUCTS' menu in header at (532, 58) on internal:role=link[name="TURF PRODUCTS"i] >> nth=0
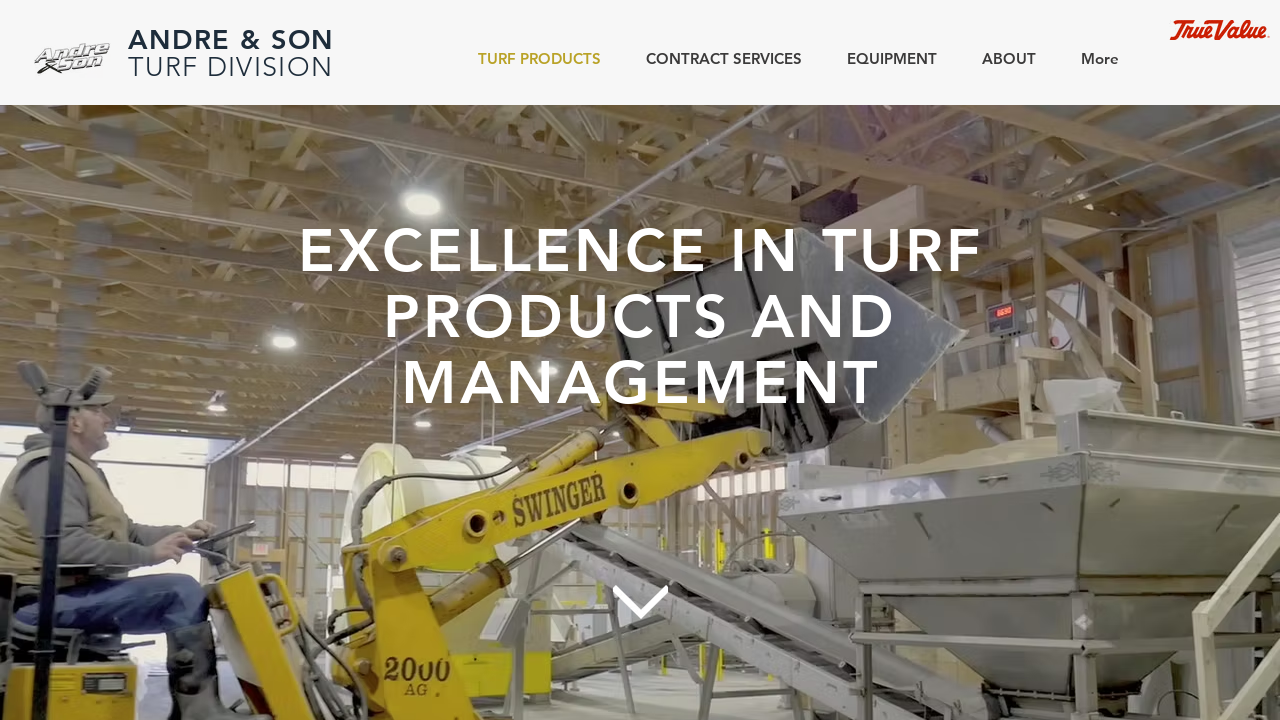

Clicked on 'Turf King Fertilizer' link at (522, 129) on internal:text="Turf King Fertilizer"i >> nth=1
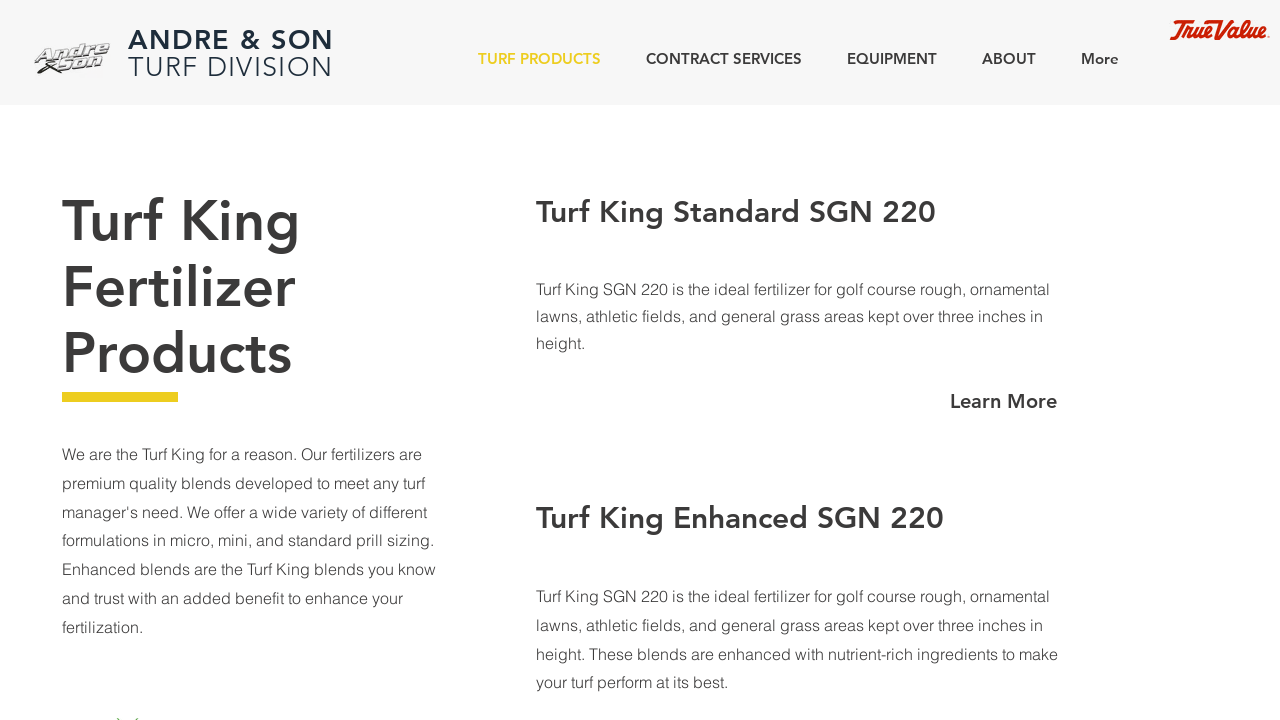

Page loaded and ready (domcontentloaded)
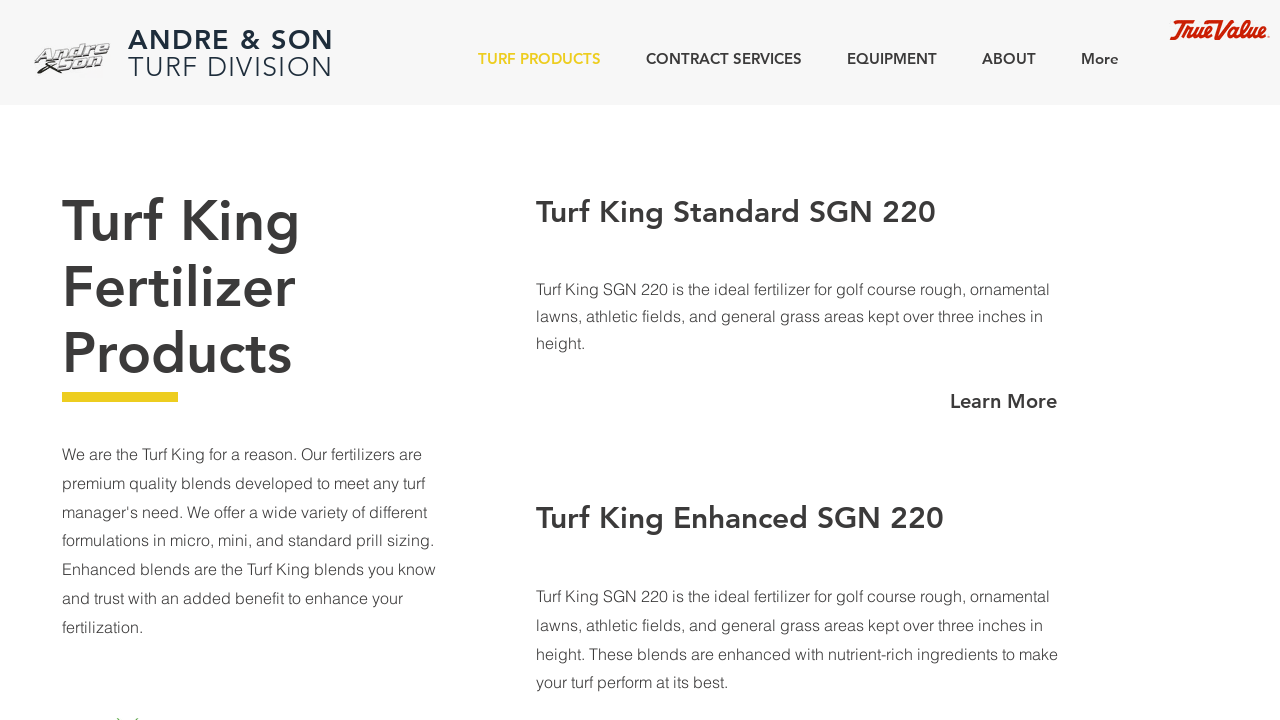

'EQUIPMENT' link in header is visible
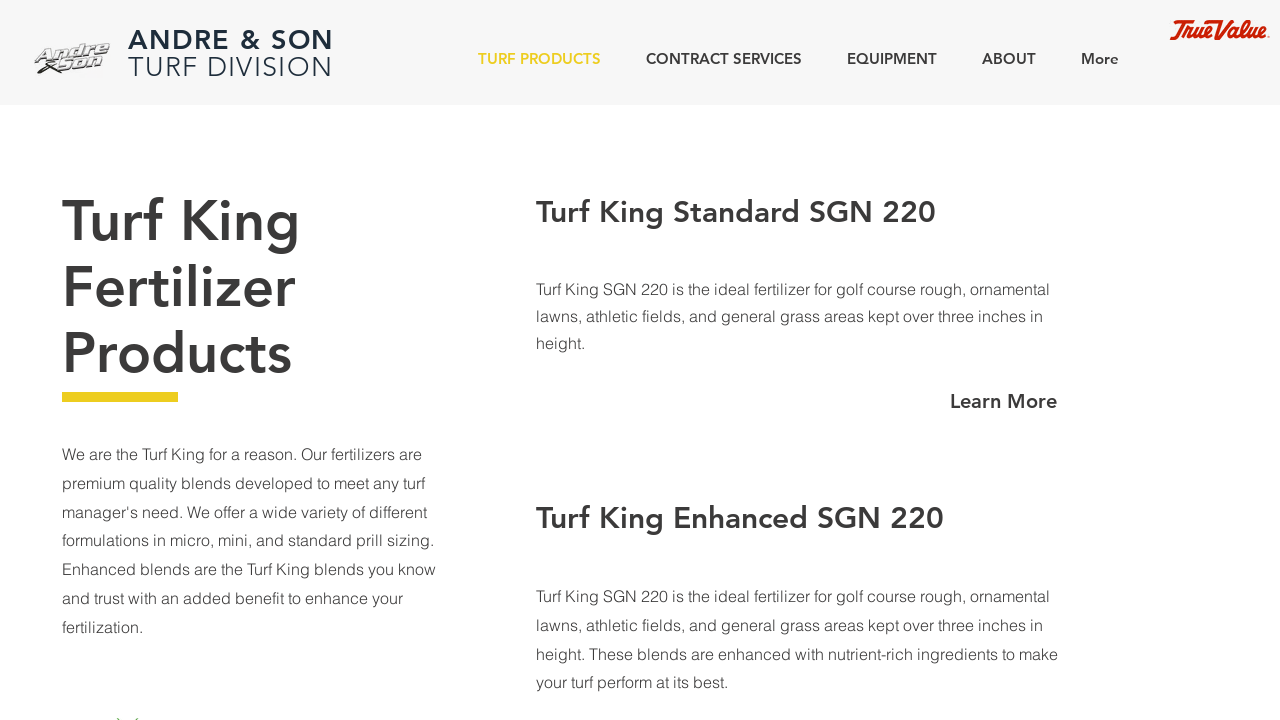

Clicked on 'EQUIPMENT' link in header to navigate to Equipment page at (884, 58) on internal:role=link[name="EQUIPMENT"i] >> nth=0
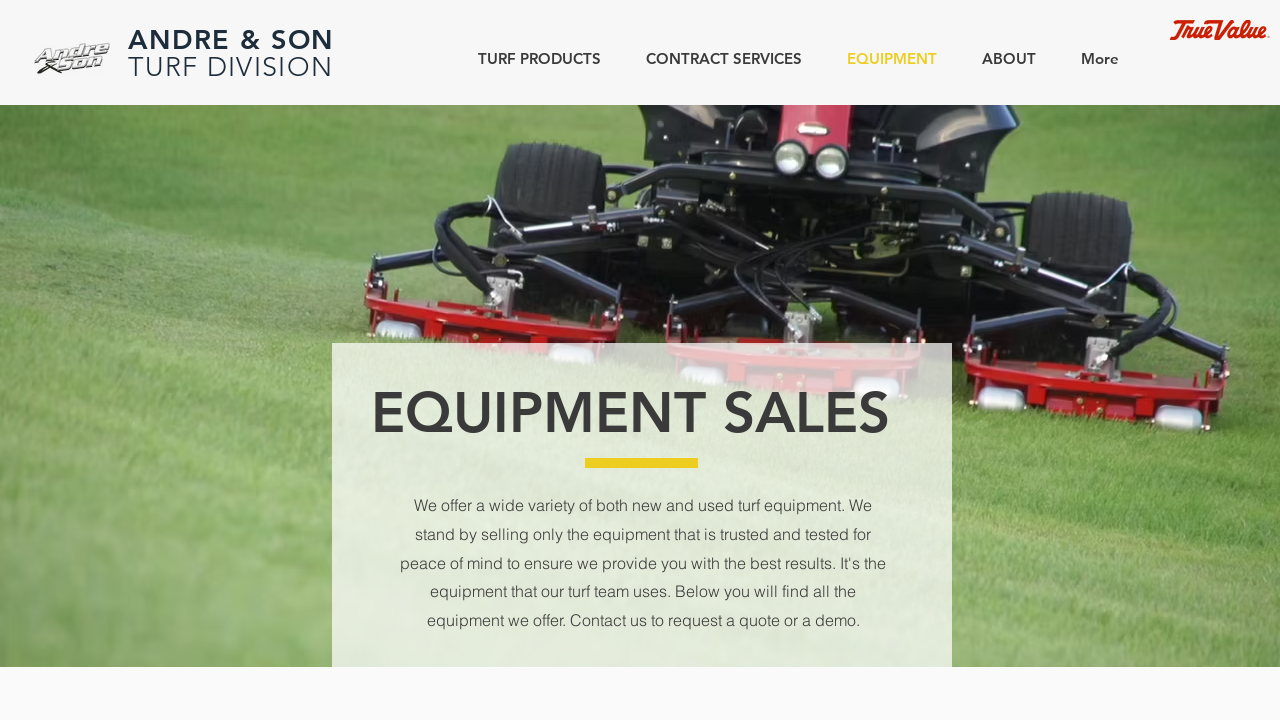

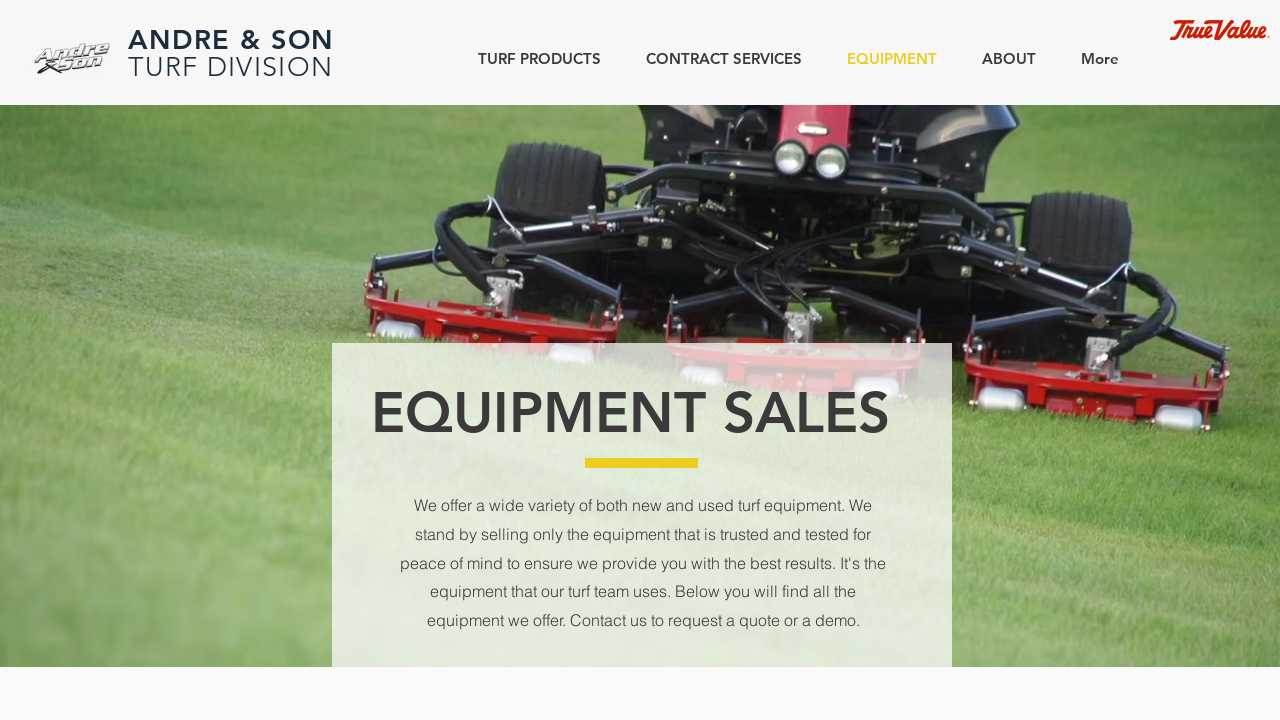